Tests filling the first name field on a registration form using XPath selector

Starting URL: https://awesomeqa.com/ui/index.php?route=account/register

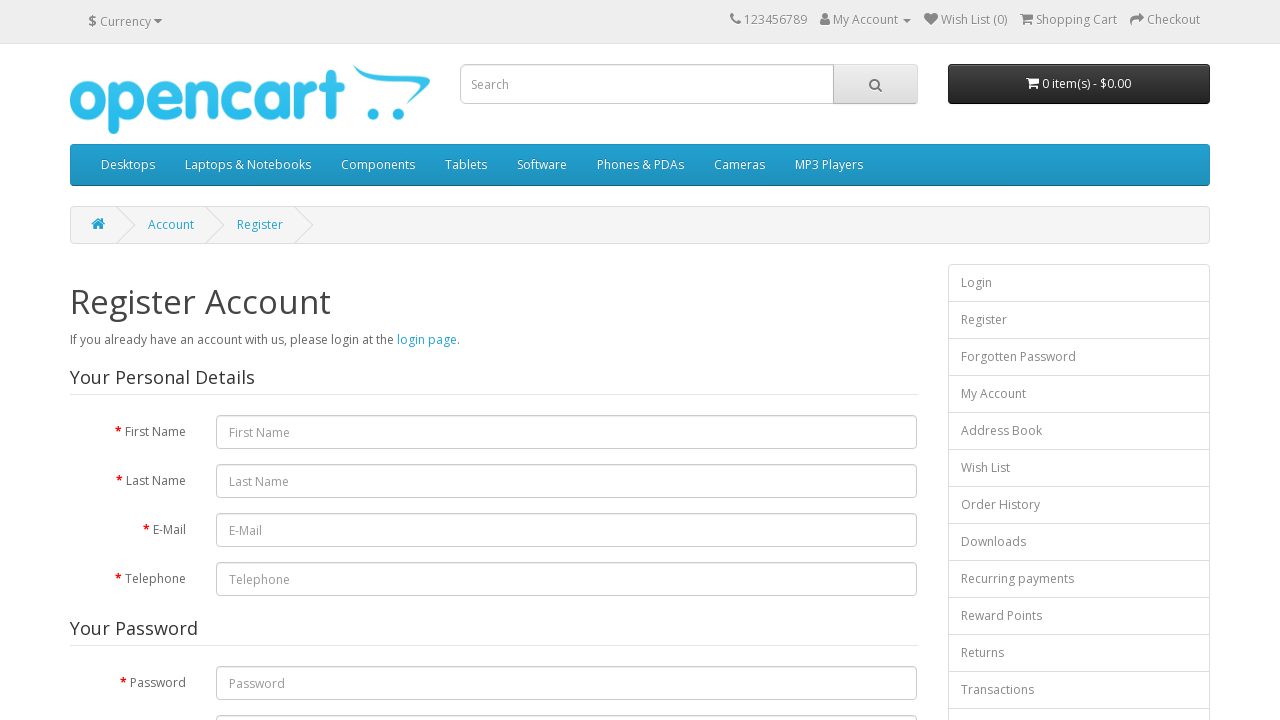

Filled first name field with 'Hello' using XPath selector on //input[@placeholder='First Name']
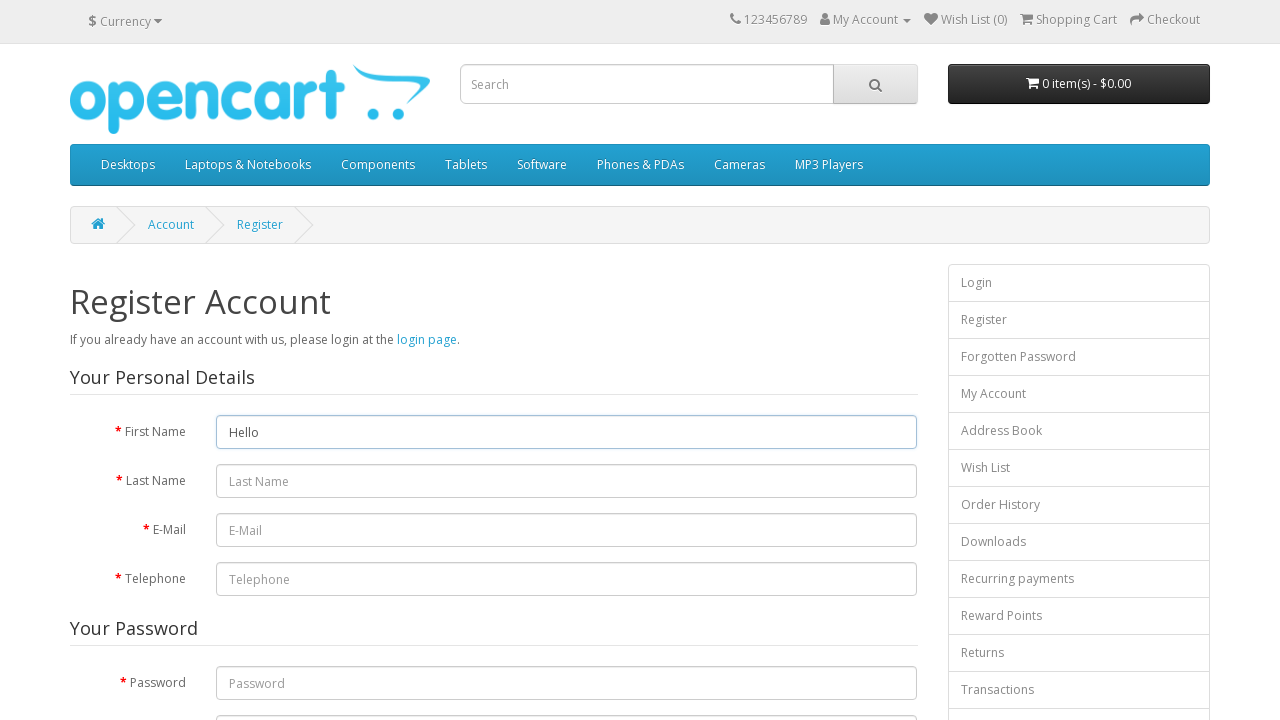

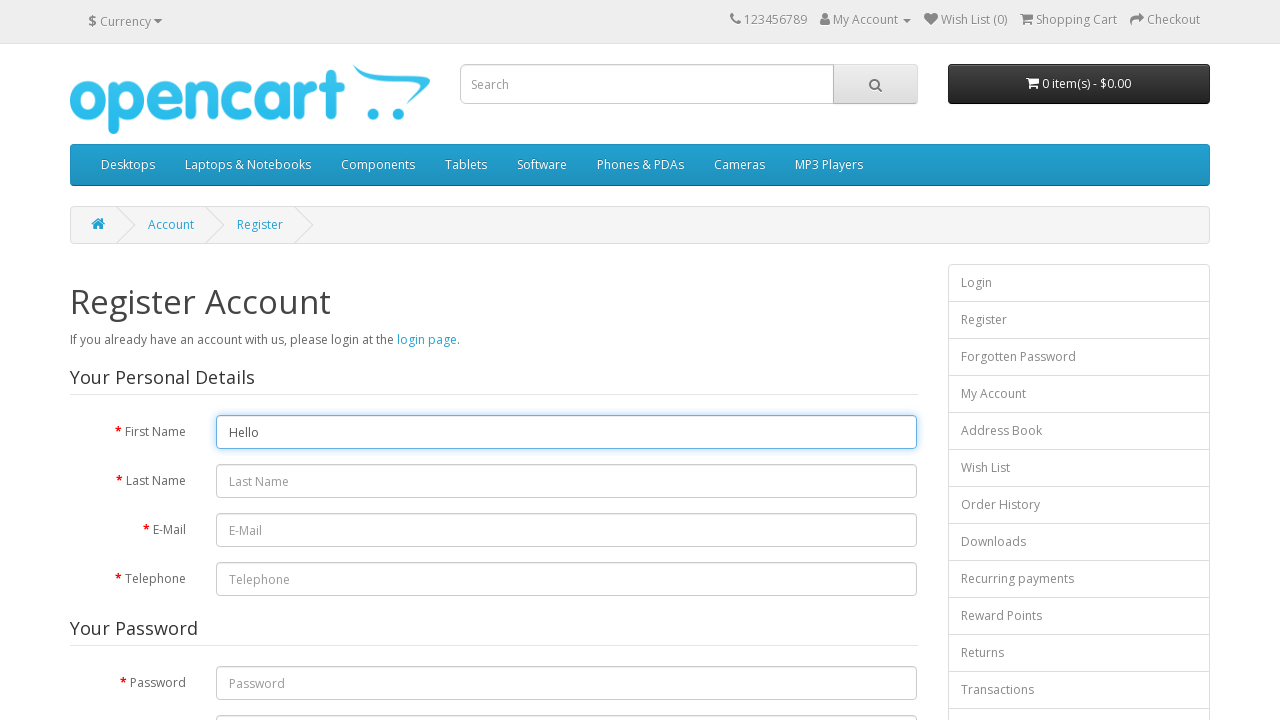